Tests date picker modification using JavaScript to remove readonly attribute and set a custom date

Starting URL: https://www.12306.cn/index/

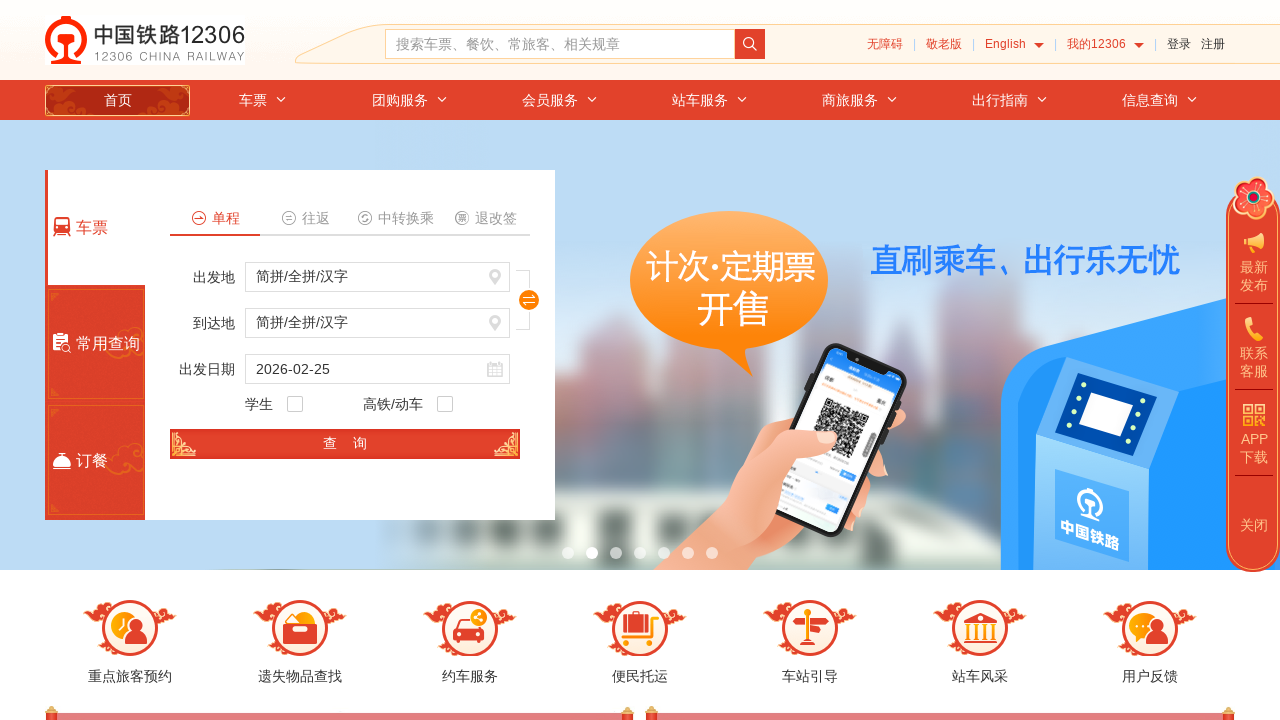

Removed readonly attribute from train_date field using JavaScript
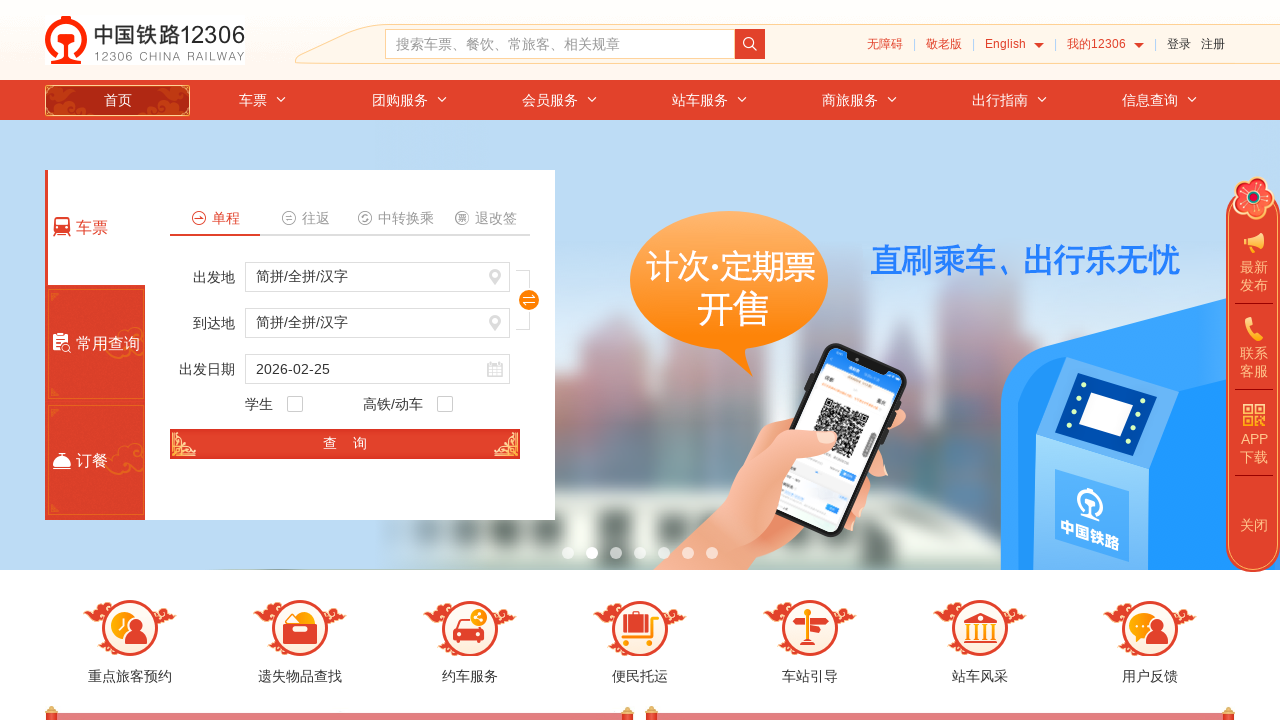

Set train_date field value to 2024-03-15 using JavaScript
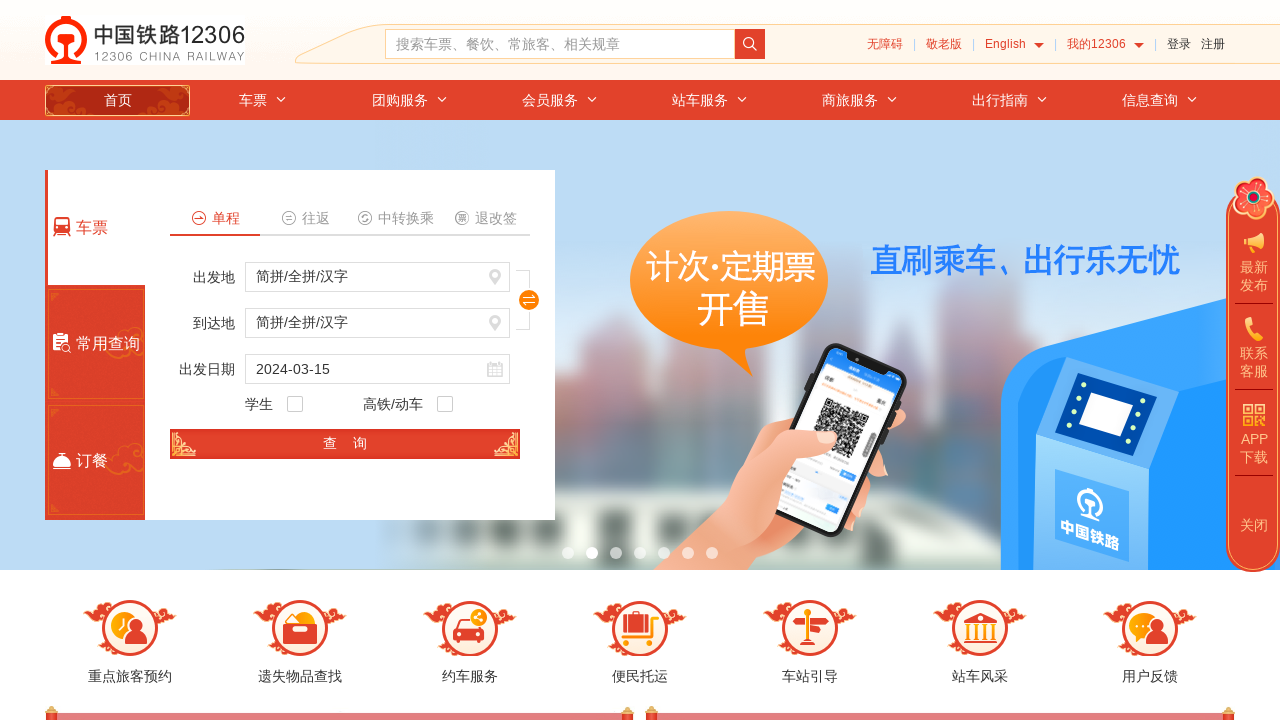

Verified train_date field value: 2024-03-15
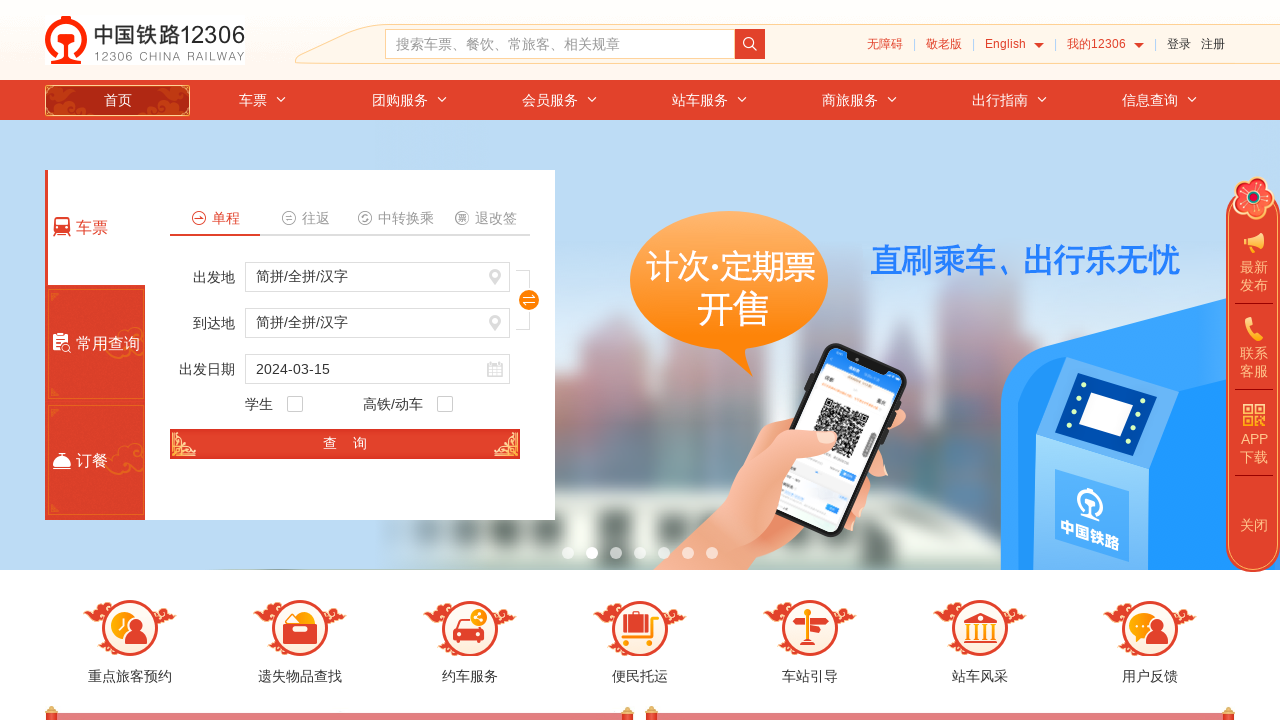

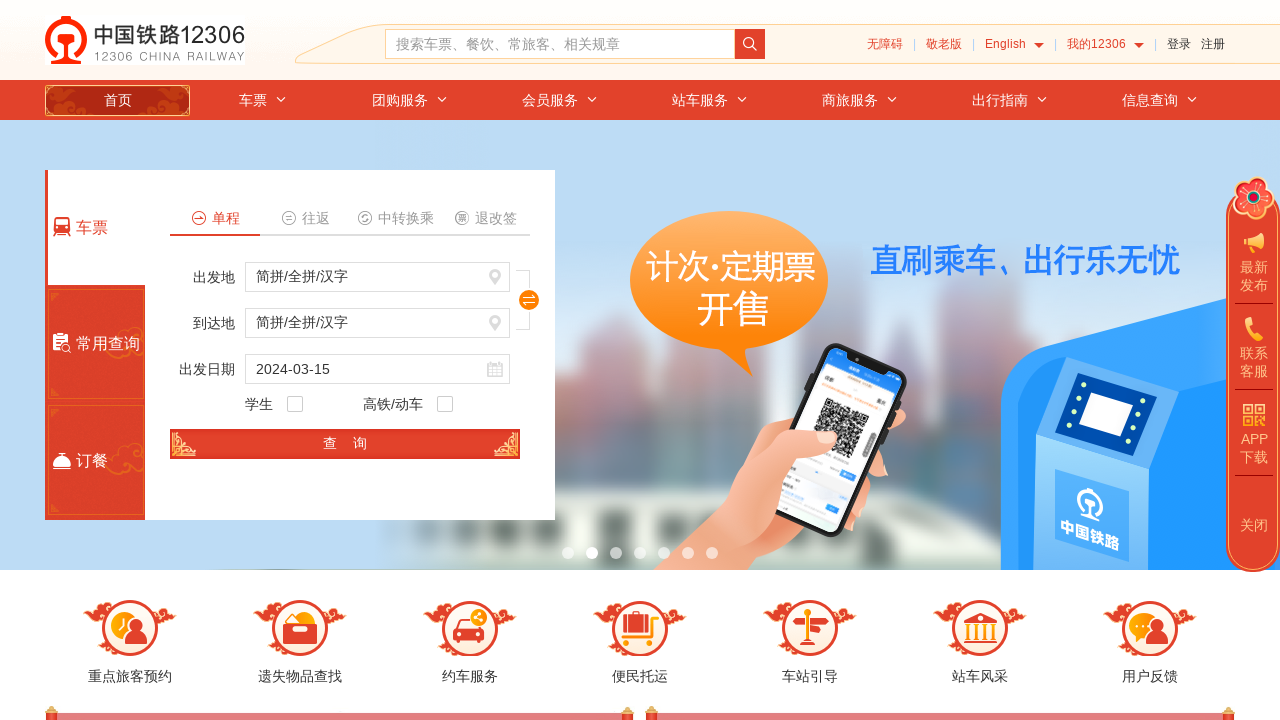